Verifies that the home page loads correctly by checking the page title matches the expected value "GreenKart - veg and fruits kart"

Starting URL: https://rahulshettyacademy.com/seleniumPractise/#/

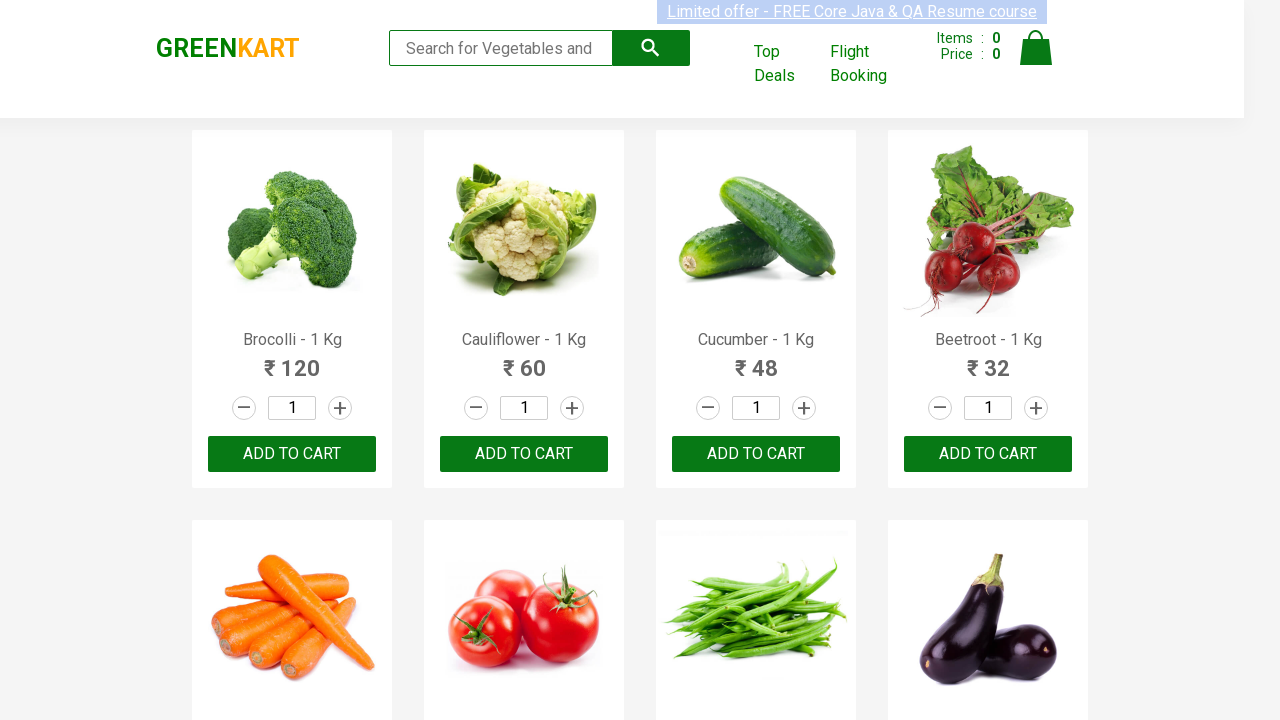

Navigated to GreenKart home page
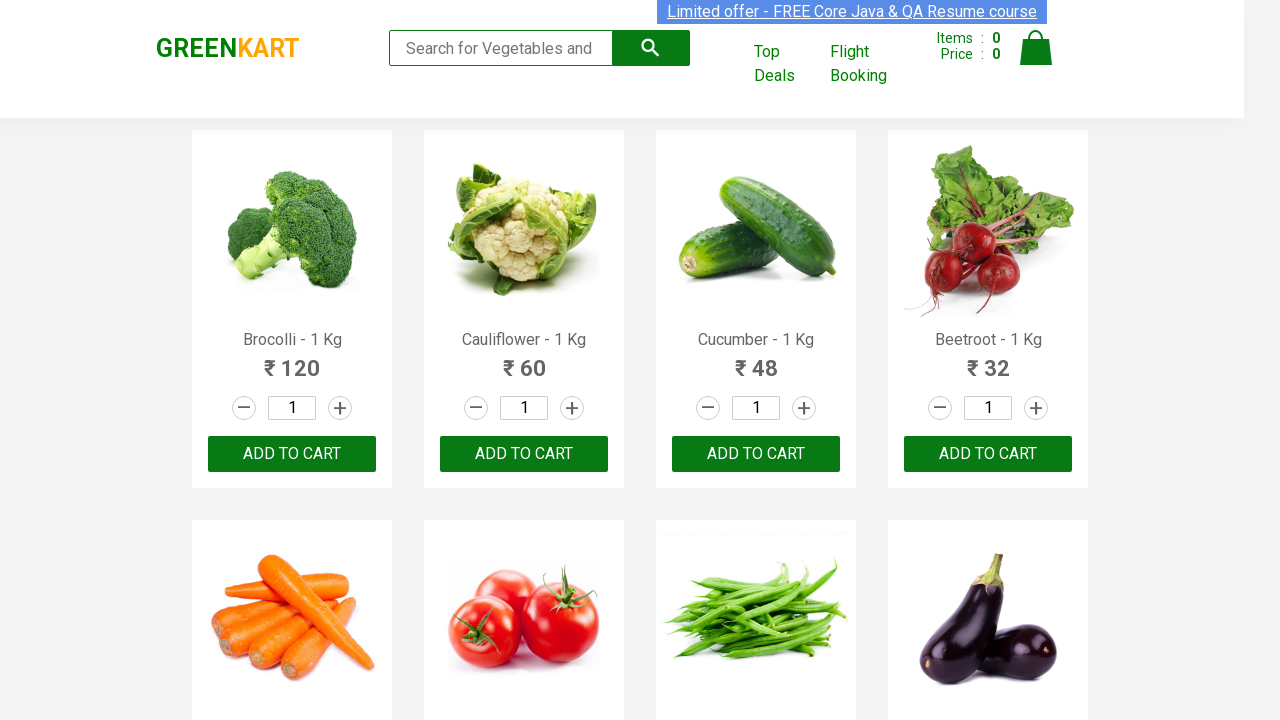

Retrieved page title
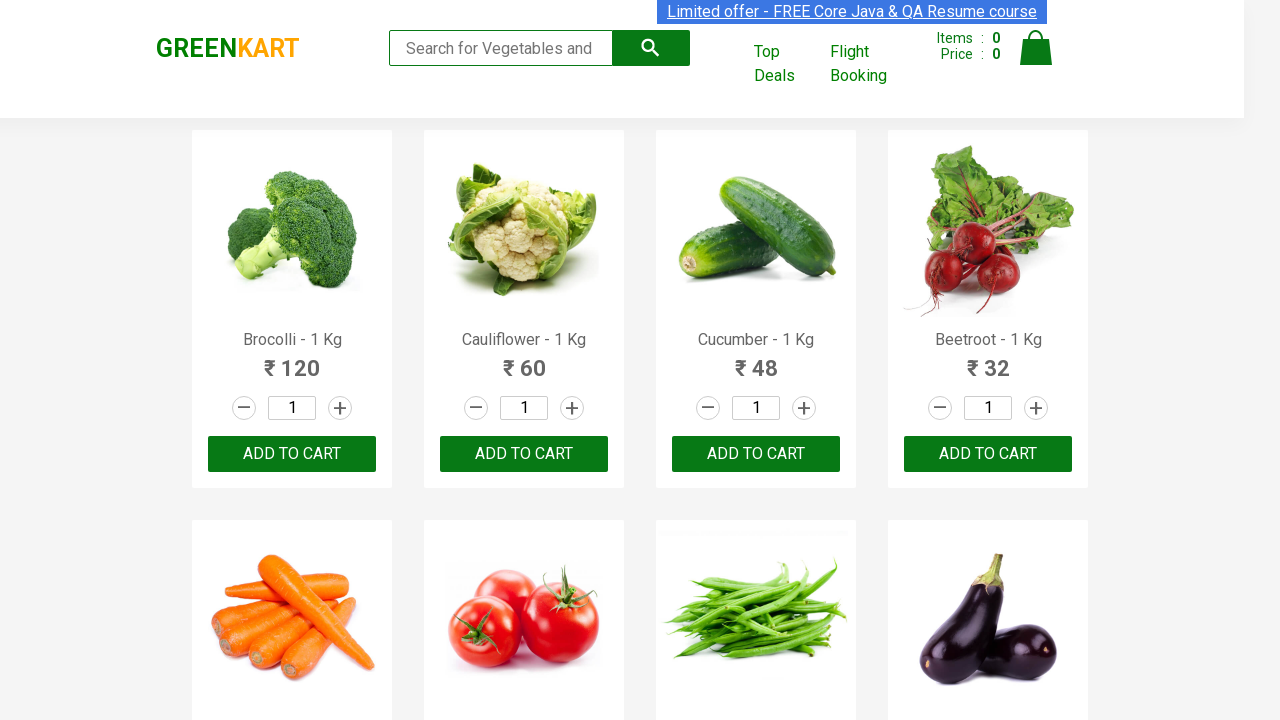

Verified page title matches expected value 'GreenKart - veg and fruits kart'
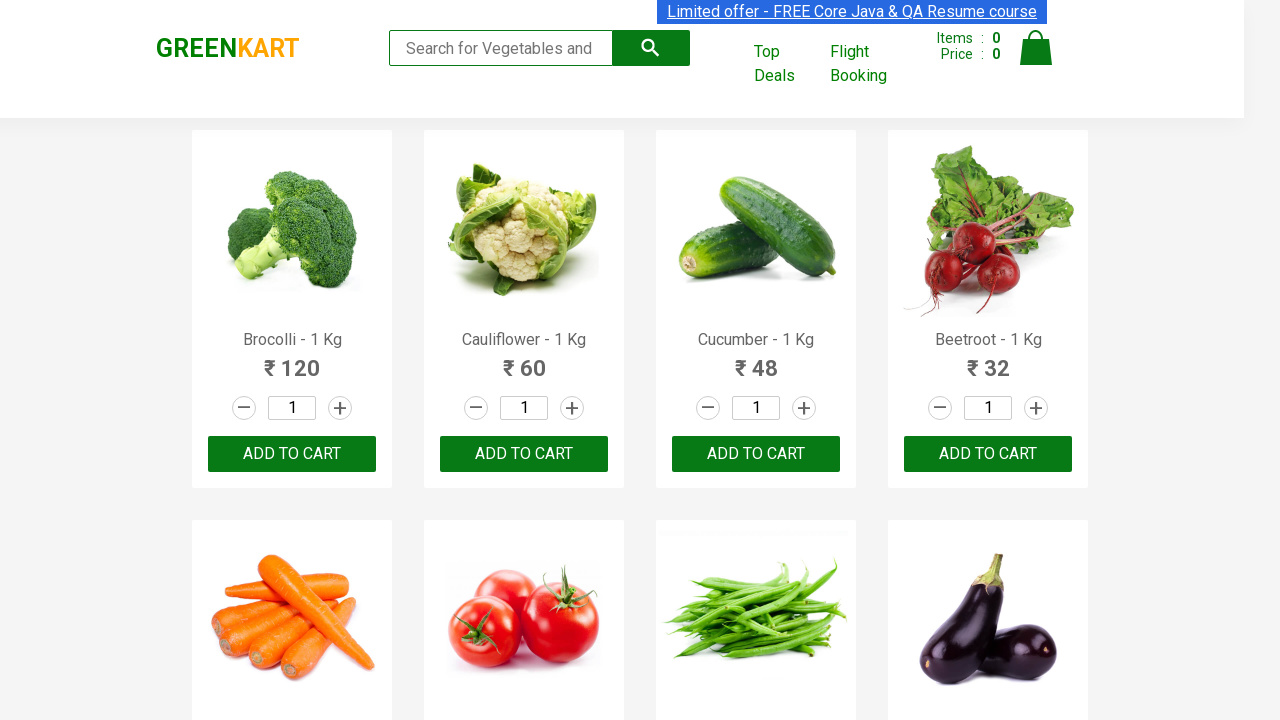

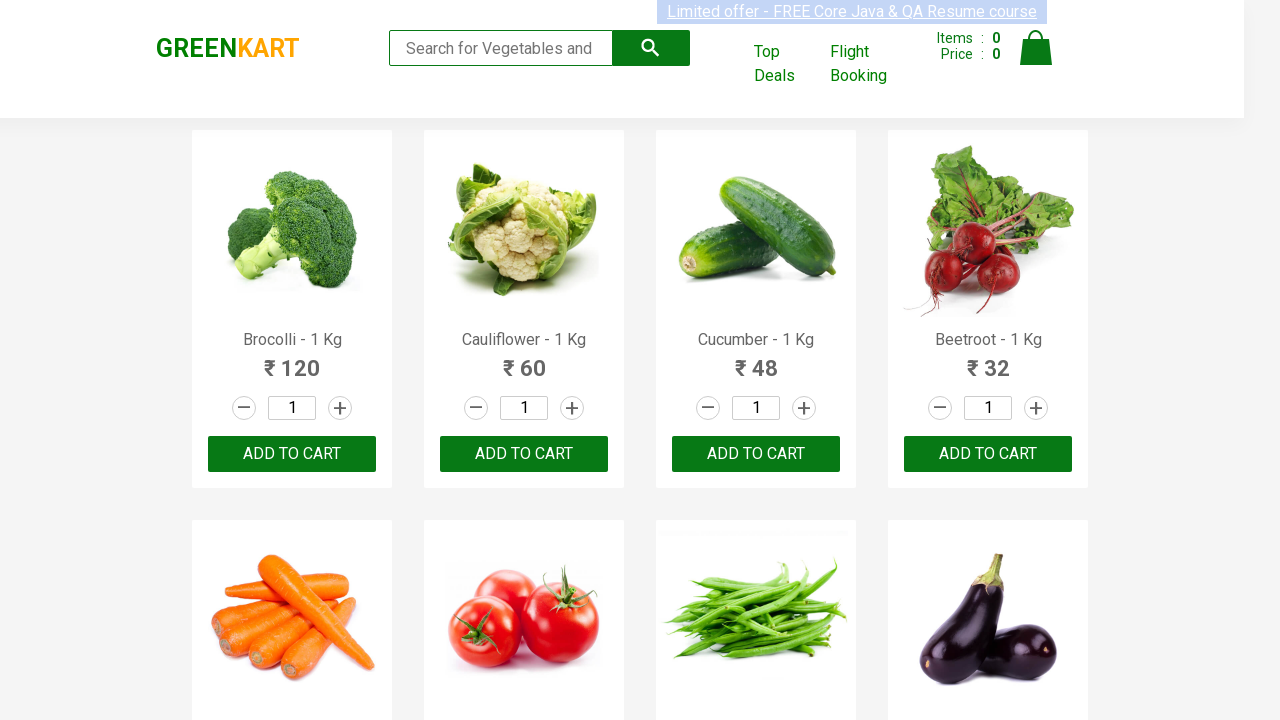